Tests an explicit wait exercise by waiting for a price to change to $100, then clicking a book button, reading a value, calculating a mathematical formula, entering the answer, and submitting it.

Starting URL: http://suninjuly.github.io/explicit_wait2.html

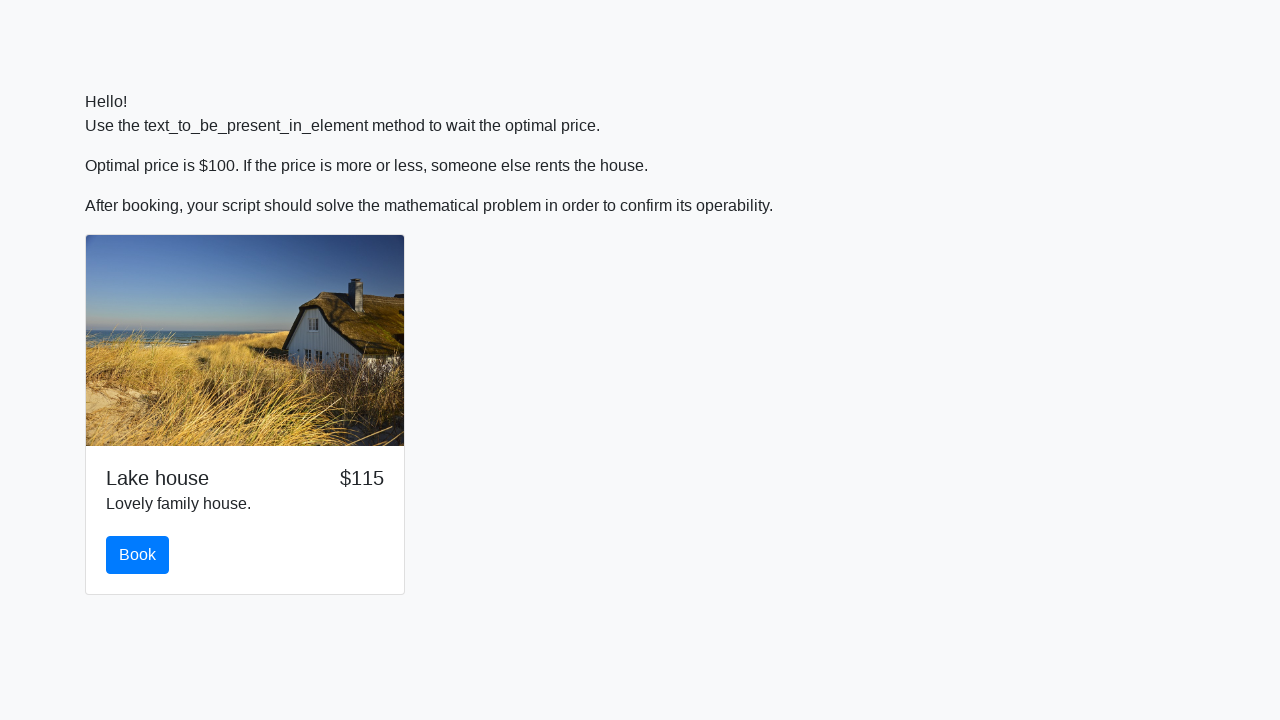

Waited for price to change to $100
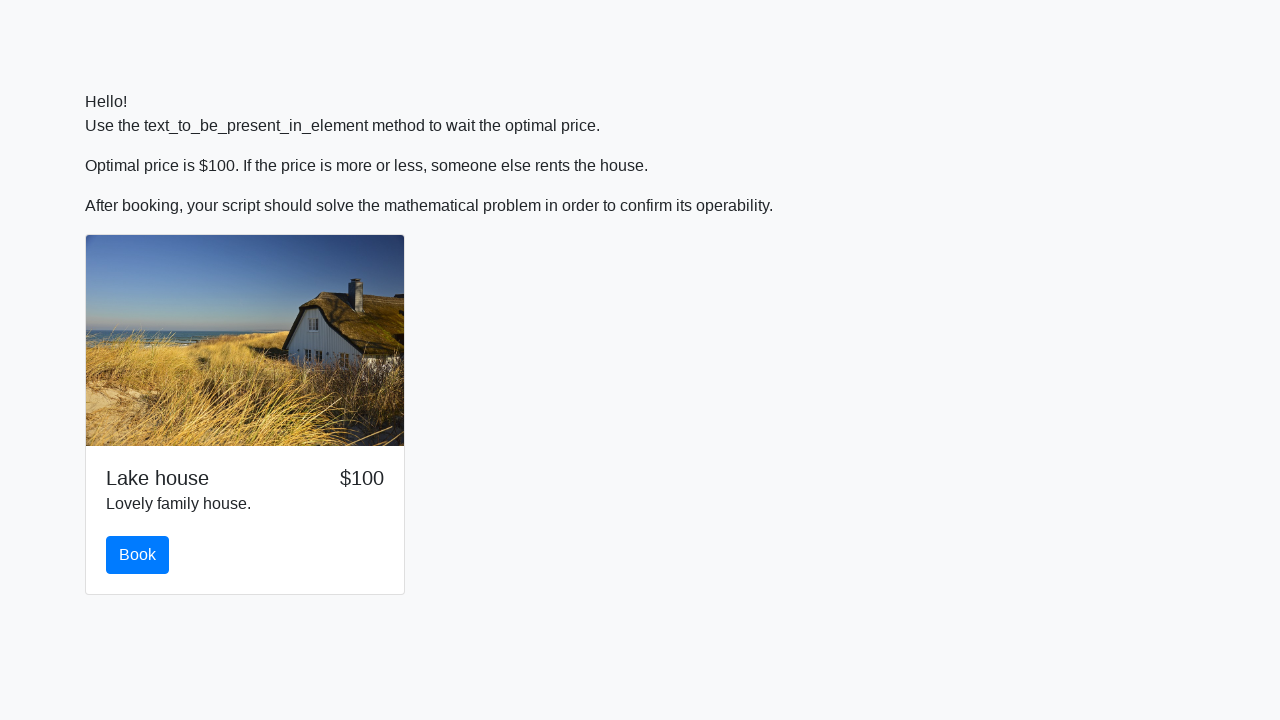

Clicked the book button at (138, 555) on #book
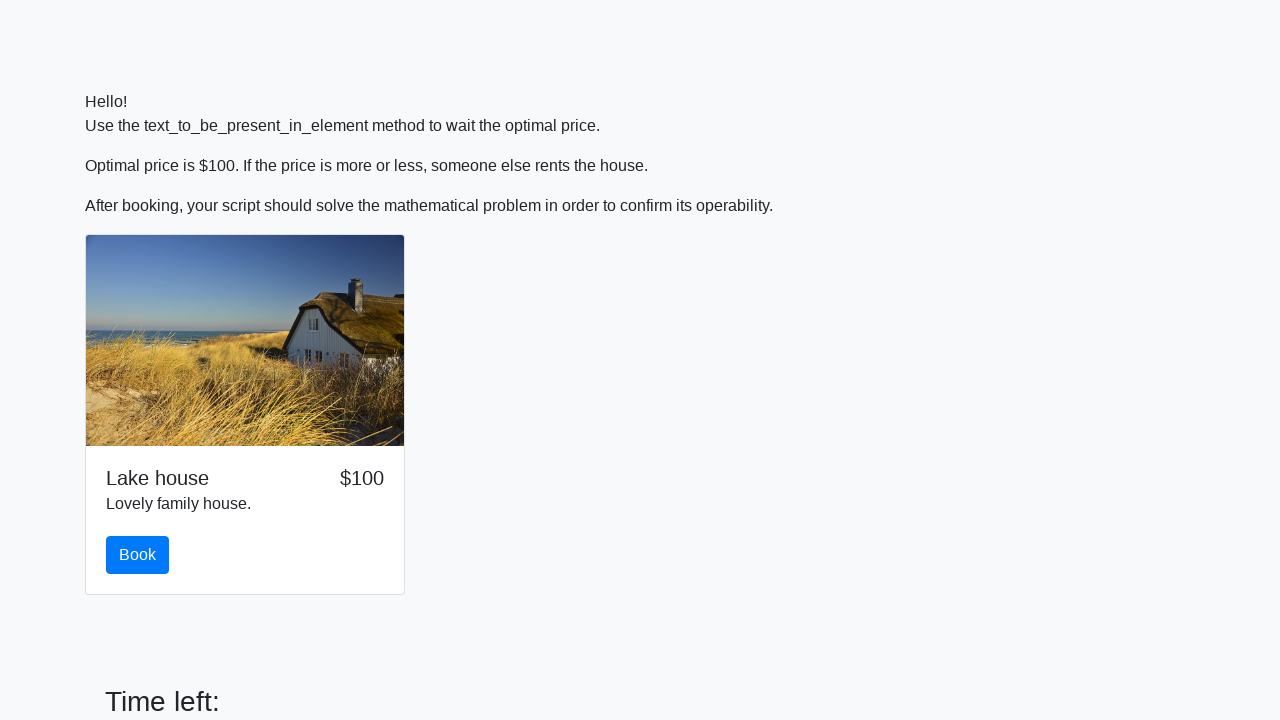

Retrieved input value: 713
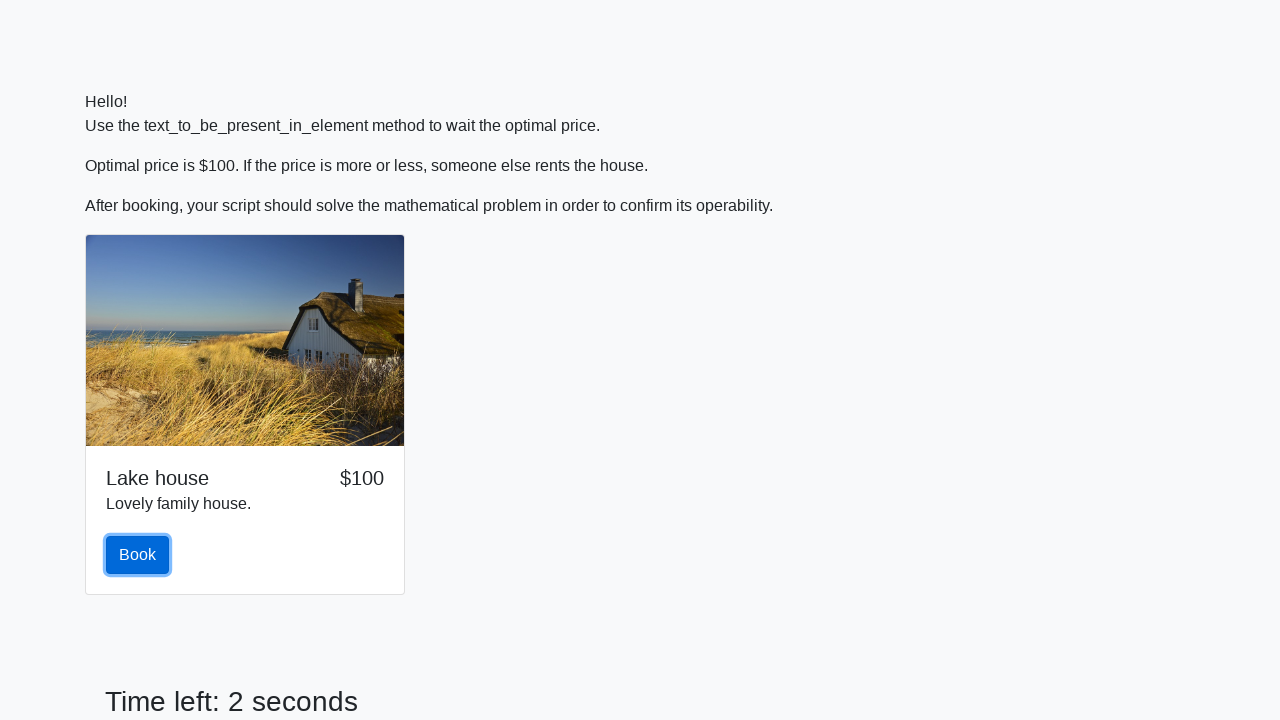

Calculated answer using formula: 0.5263389883917794
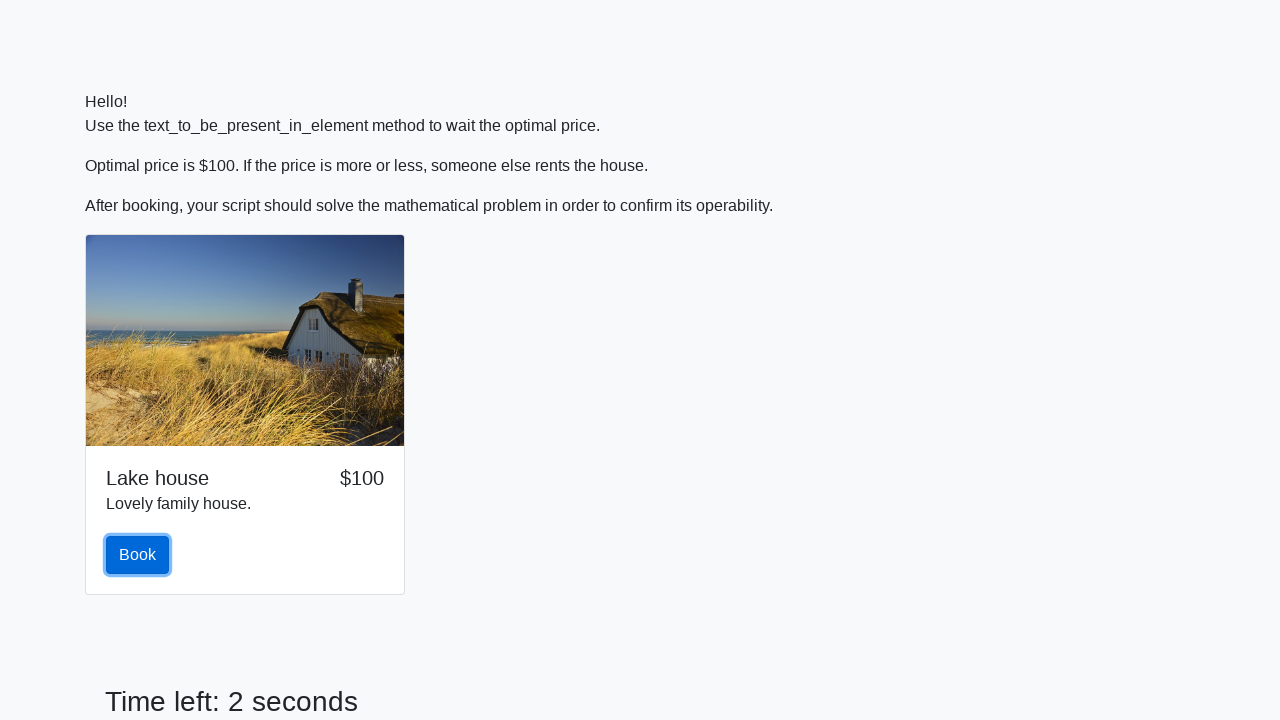

Filled answer field with calculated value on #answer
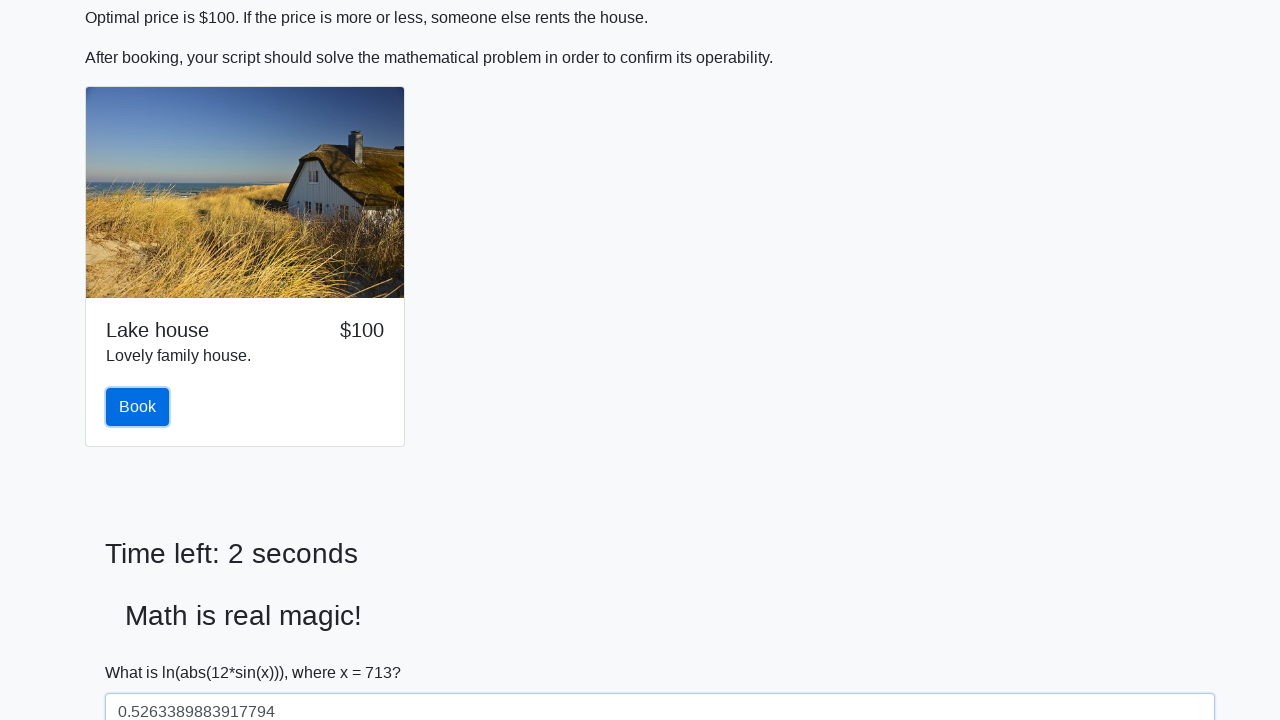

Clicked the solve button to submit answer at (143, 651) on #solve
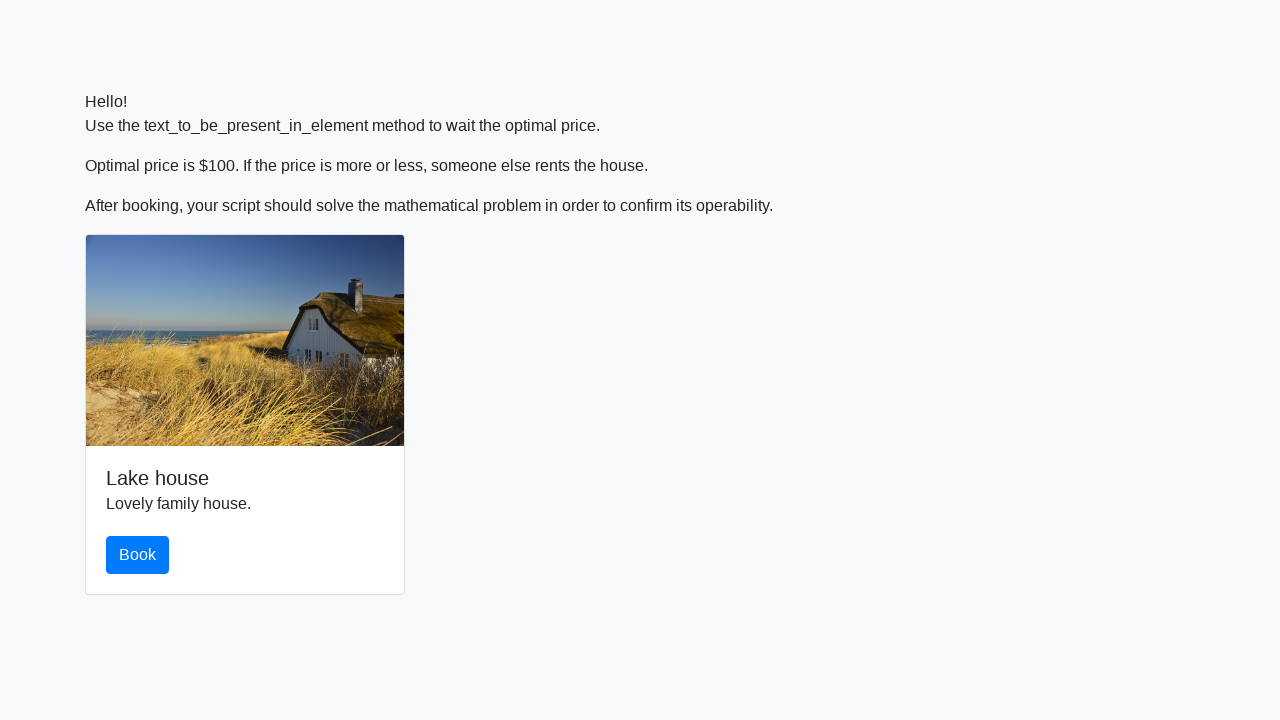

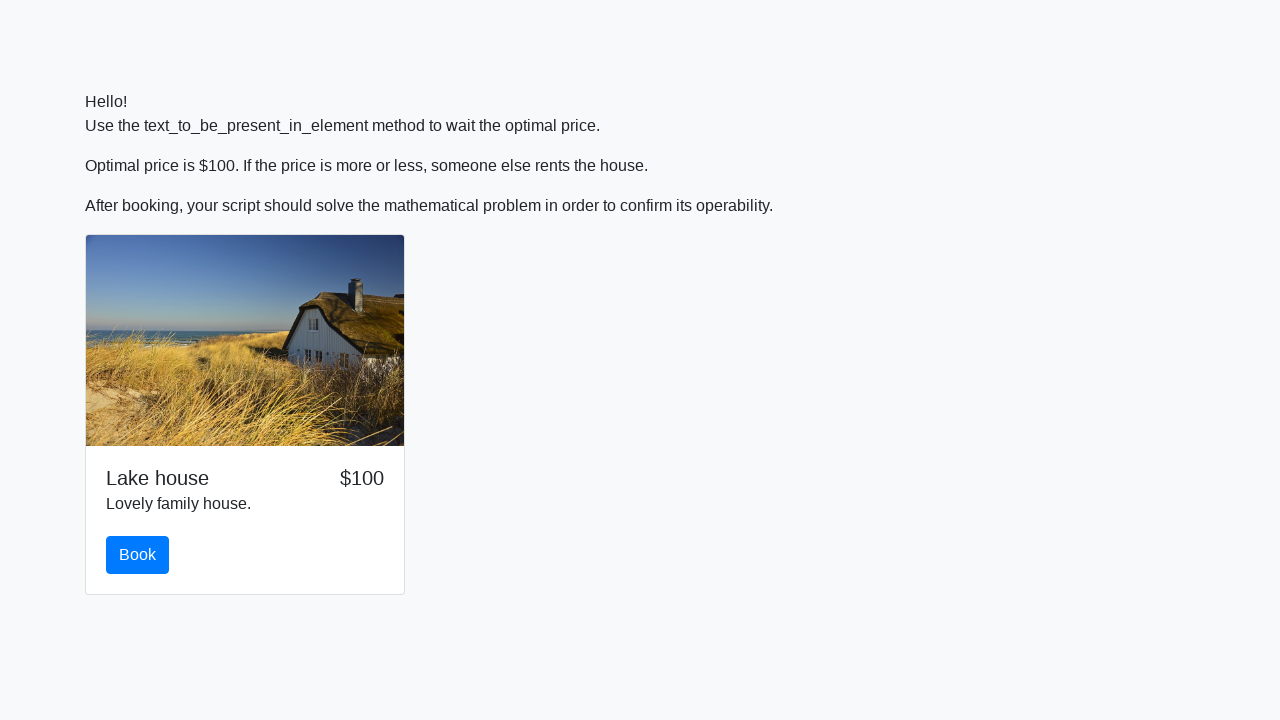